Navigates to the Selenium downloads page and clicks on the third "API Docs" link to access API documentation.

Starting URL: https://www.selenium.dev/downloads/

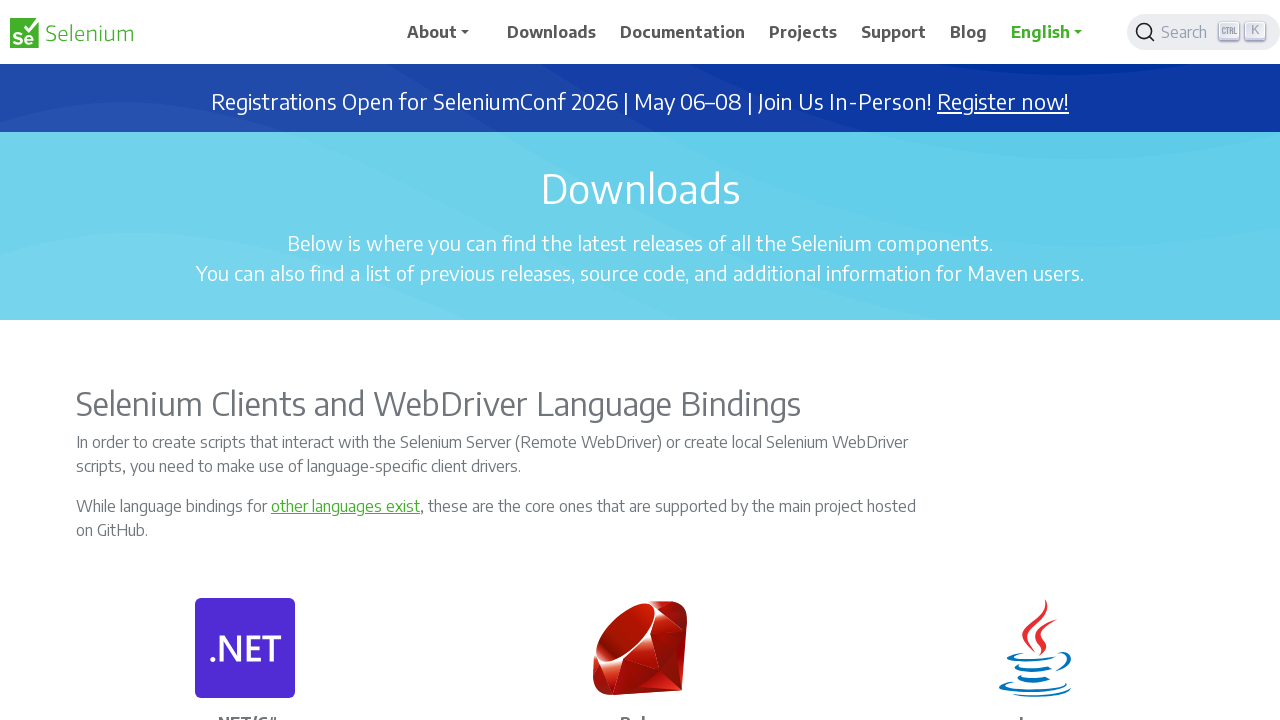

Clicked on the third 'API Docs' link at (1035, 360) on xpath=(//a[text()='API Docs'])[3]
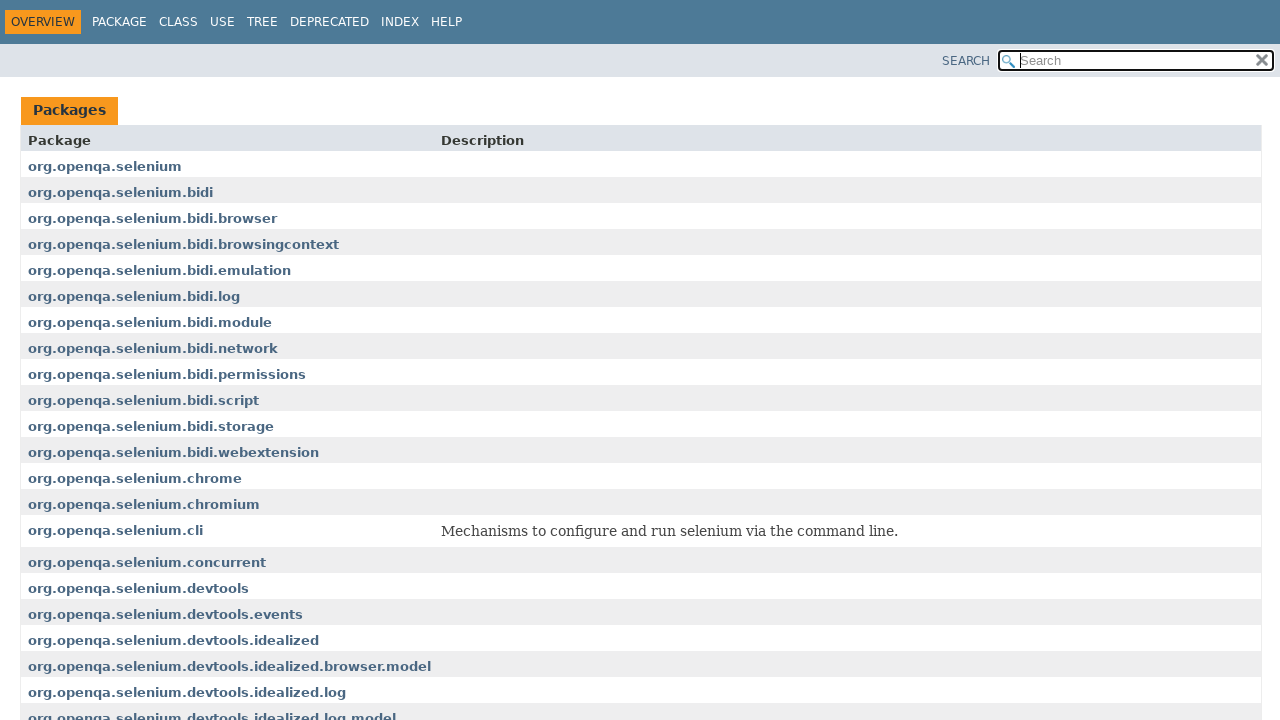

Waited for page to load (domcontentloaded state)
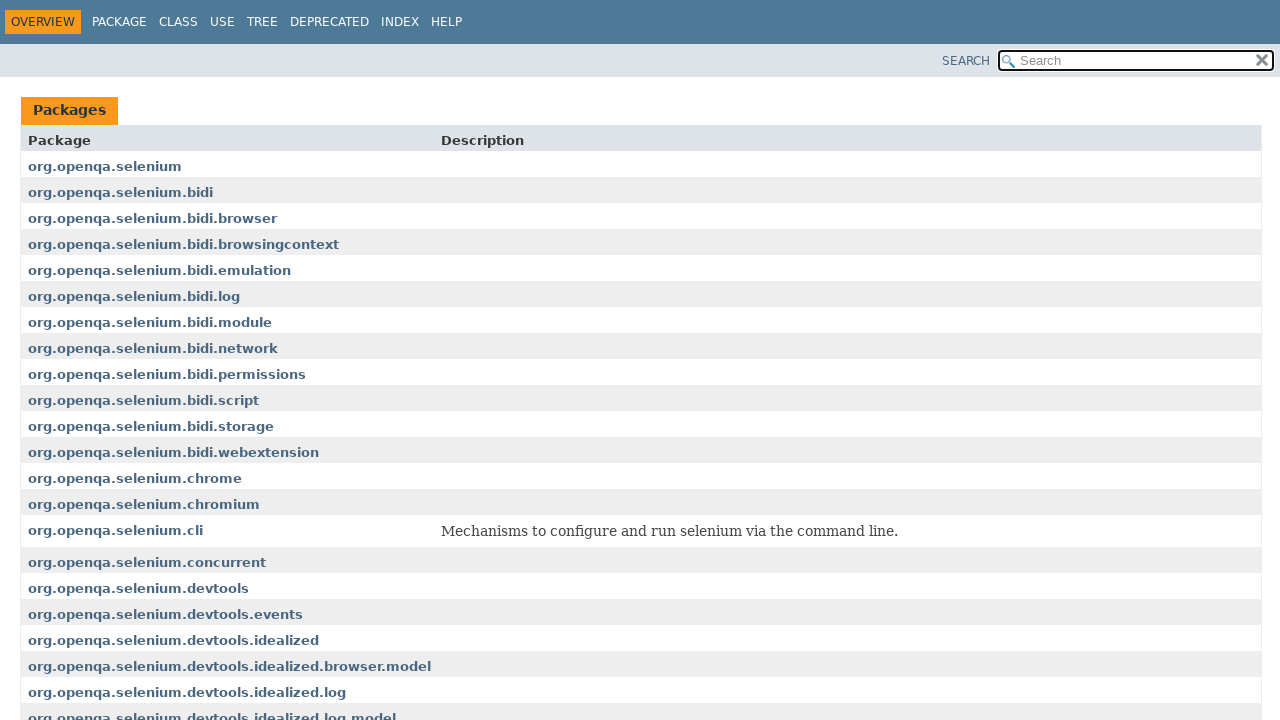

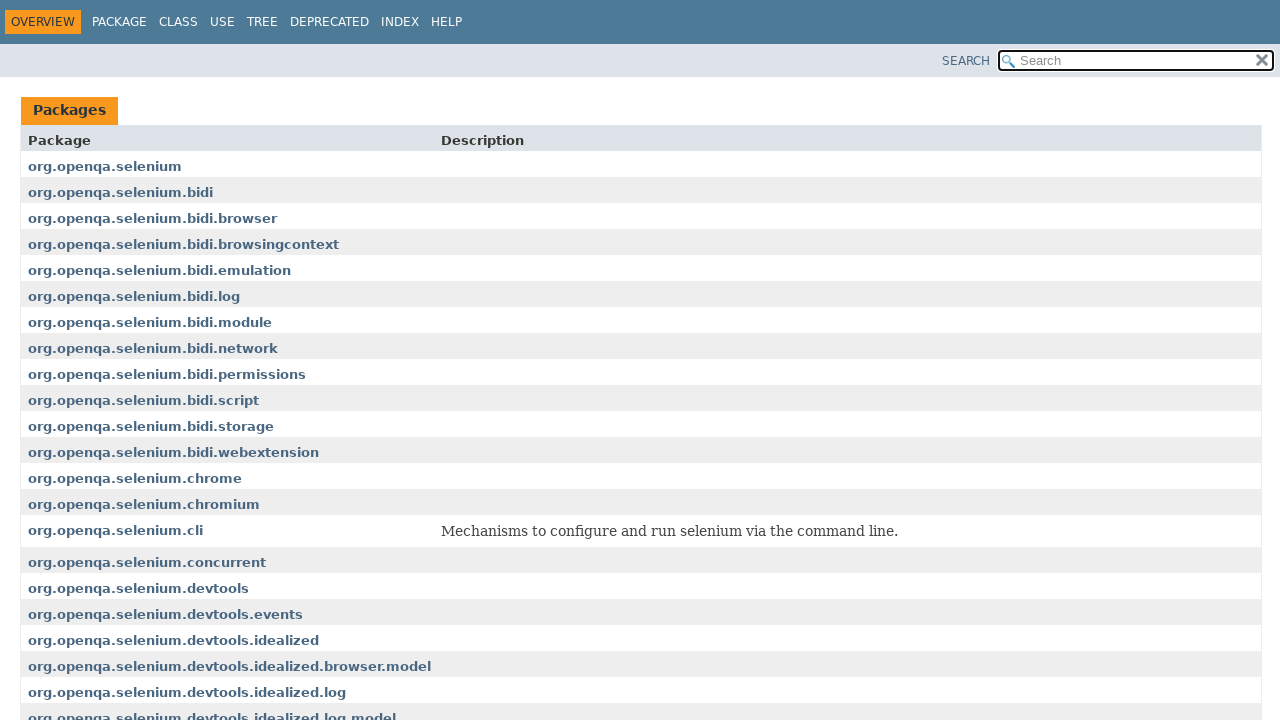